Tests password input field by entering a password, verifying the value, then clearing it

Starting URL: https://bonigarcia.dev/selenium-webdriver-java/web-form.html

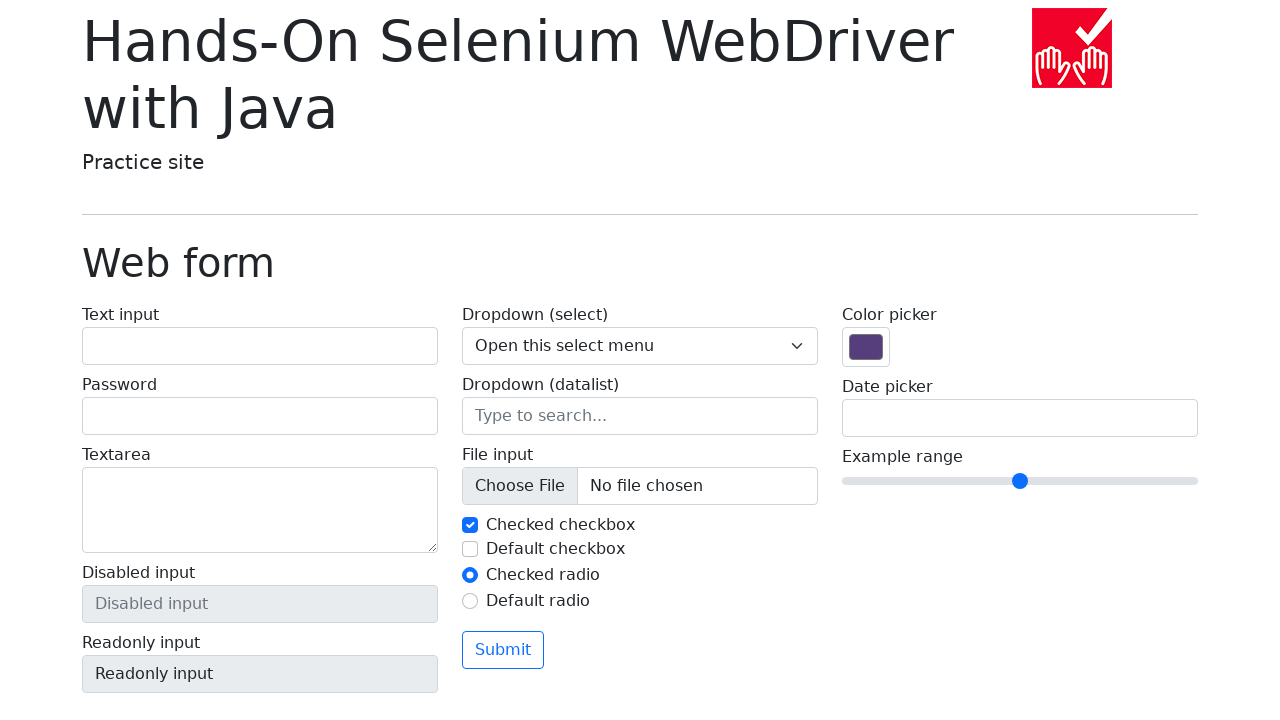

Navigated to web form page
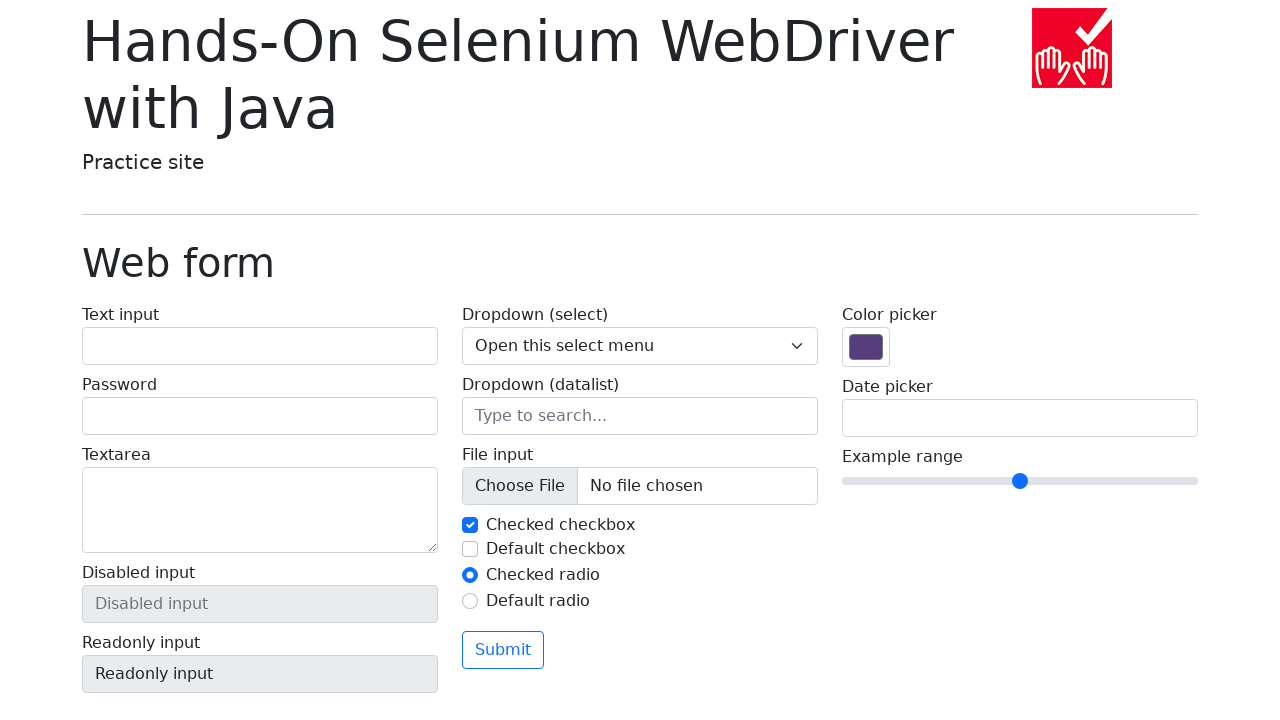

Filled password input field with 'secretPass123' on input[type='password']
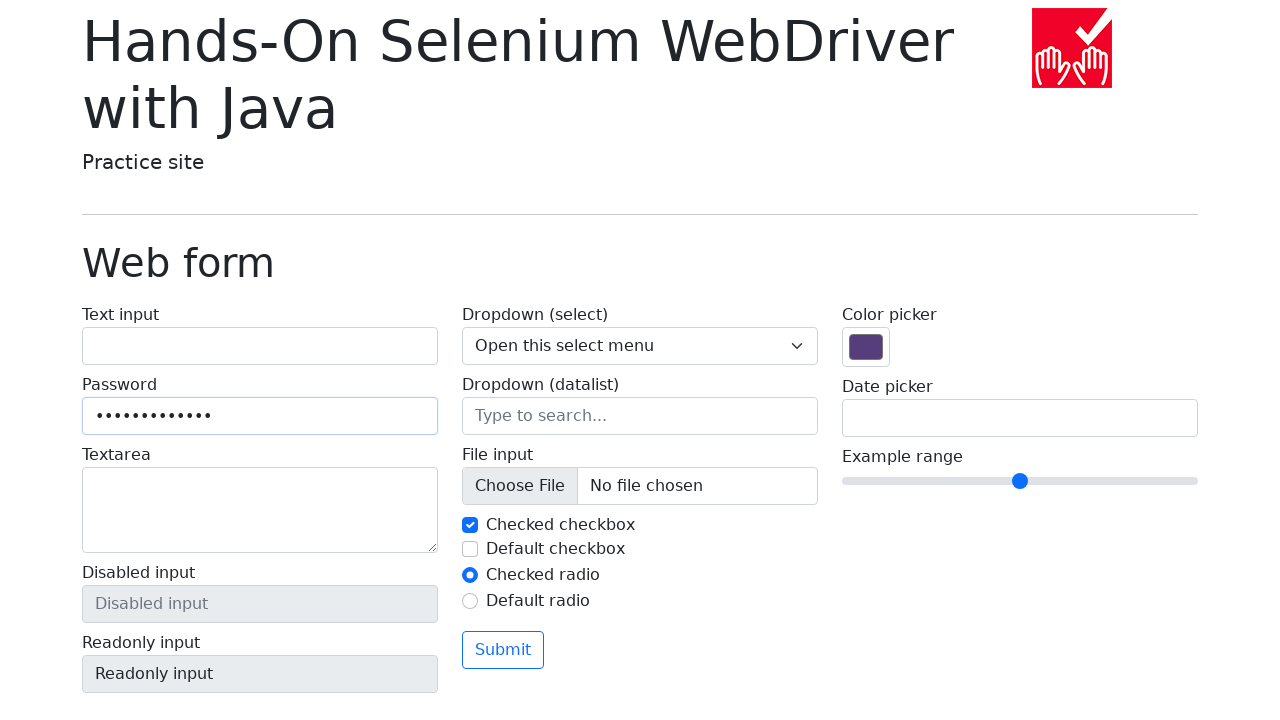

Verified password field contains 'secretPass123'
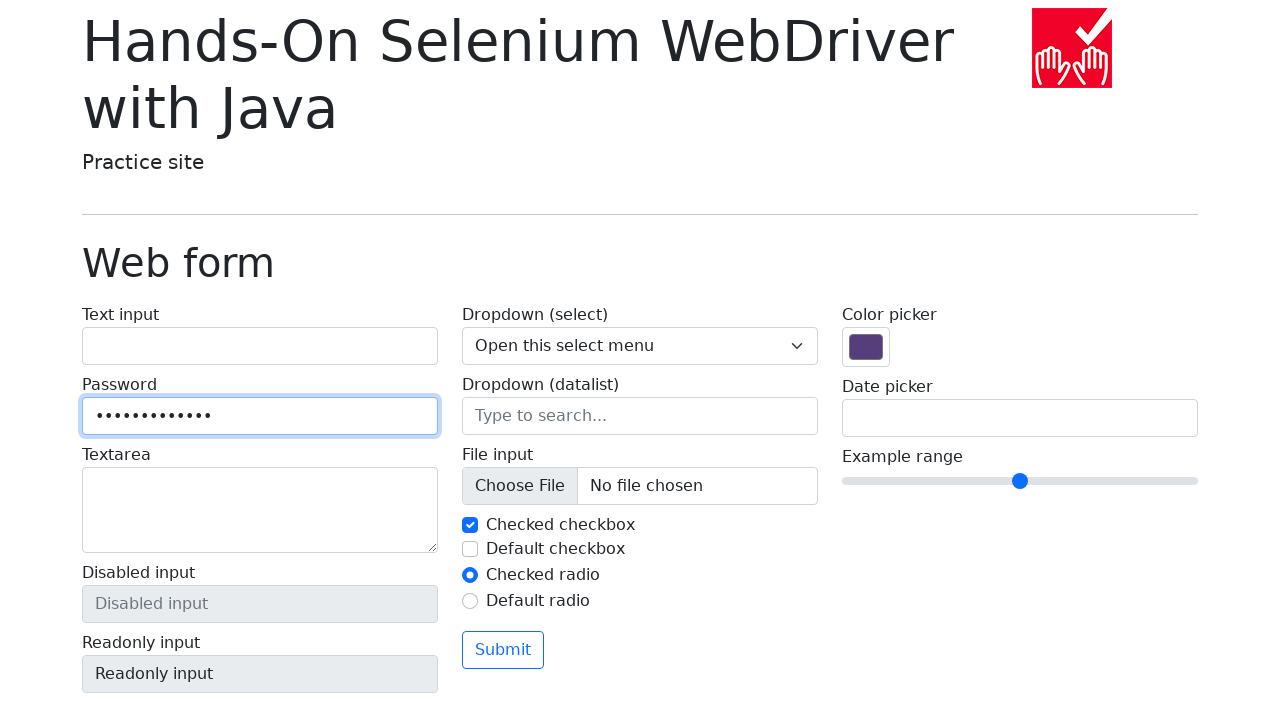

Cleared password input field on input[type='password']
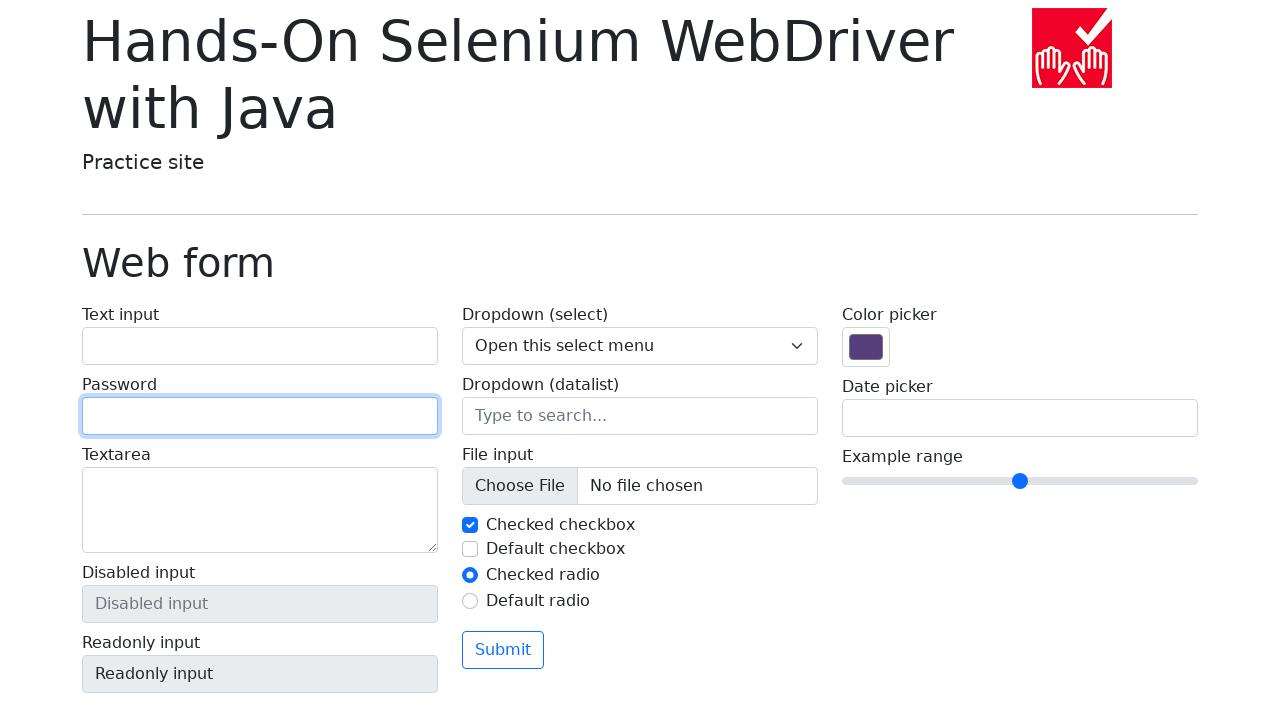

Verified password field is now empty
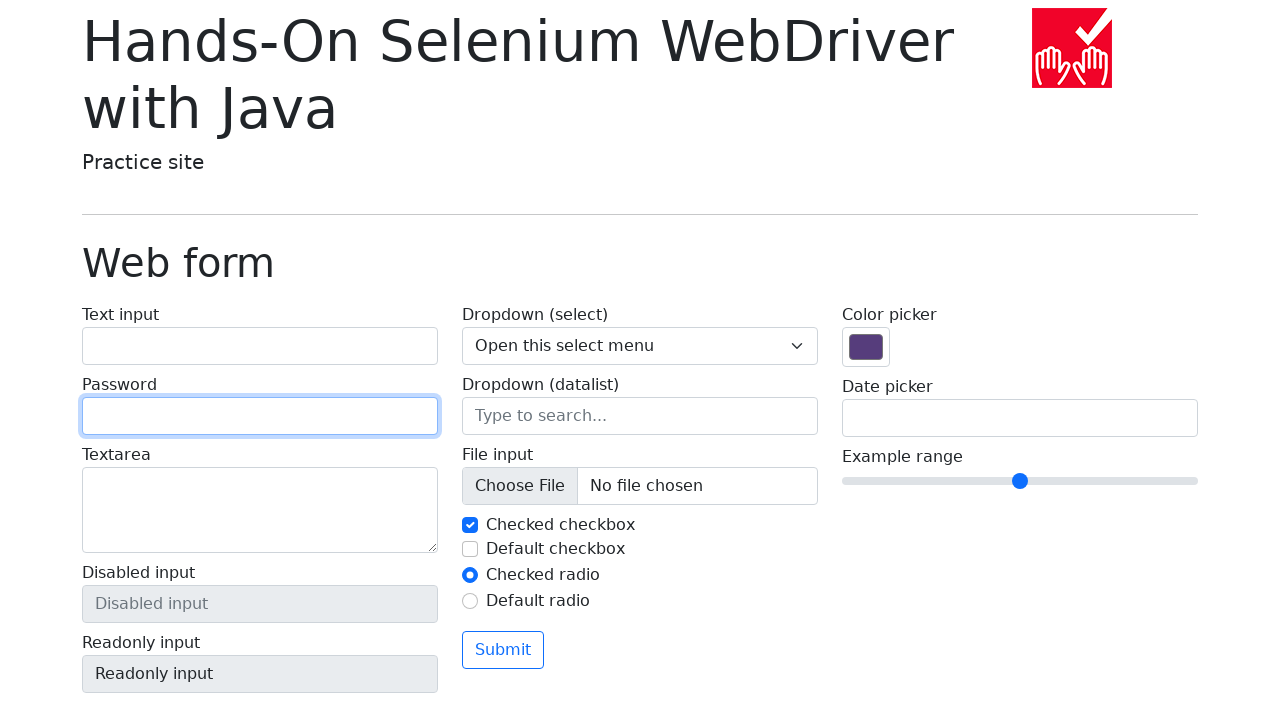

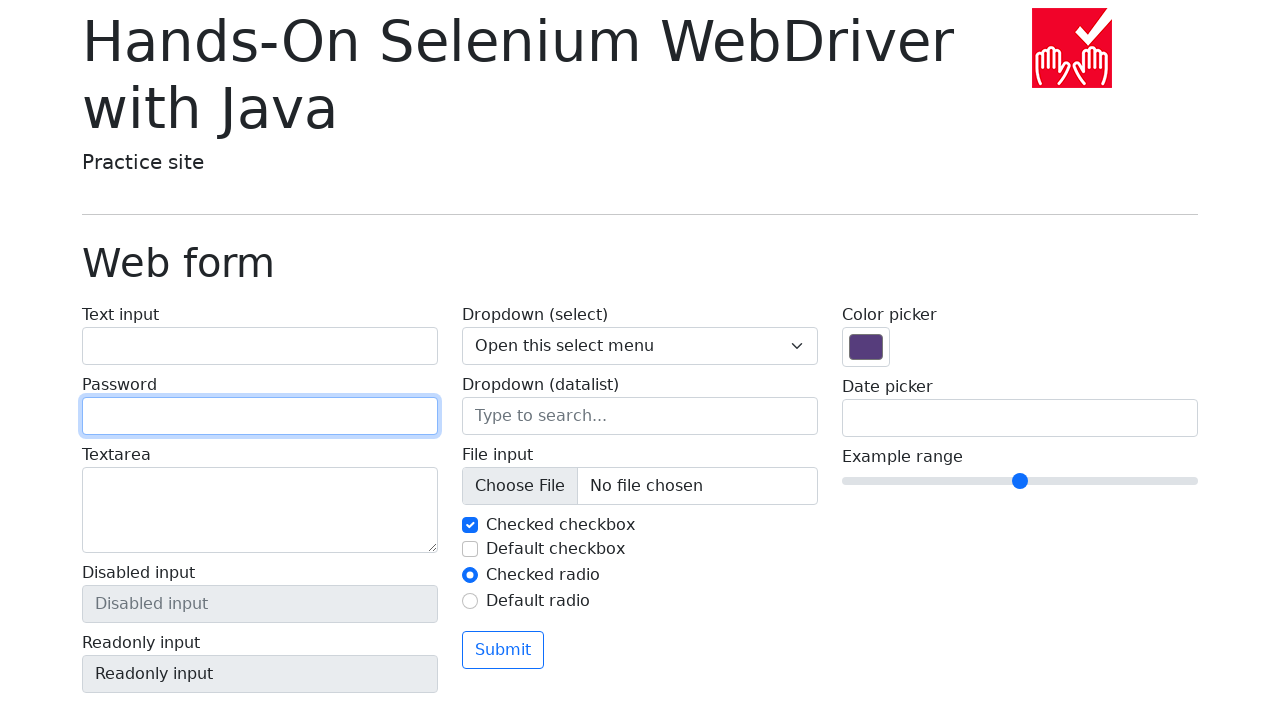